Tests multi-select dropdown functionality by selecting all options, then deselecting them all

Starting URL: https://practice.cydeo.com/dropdown

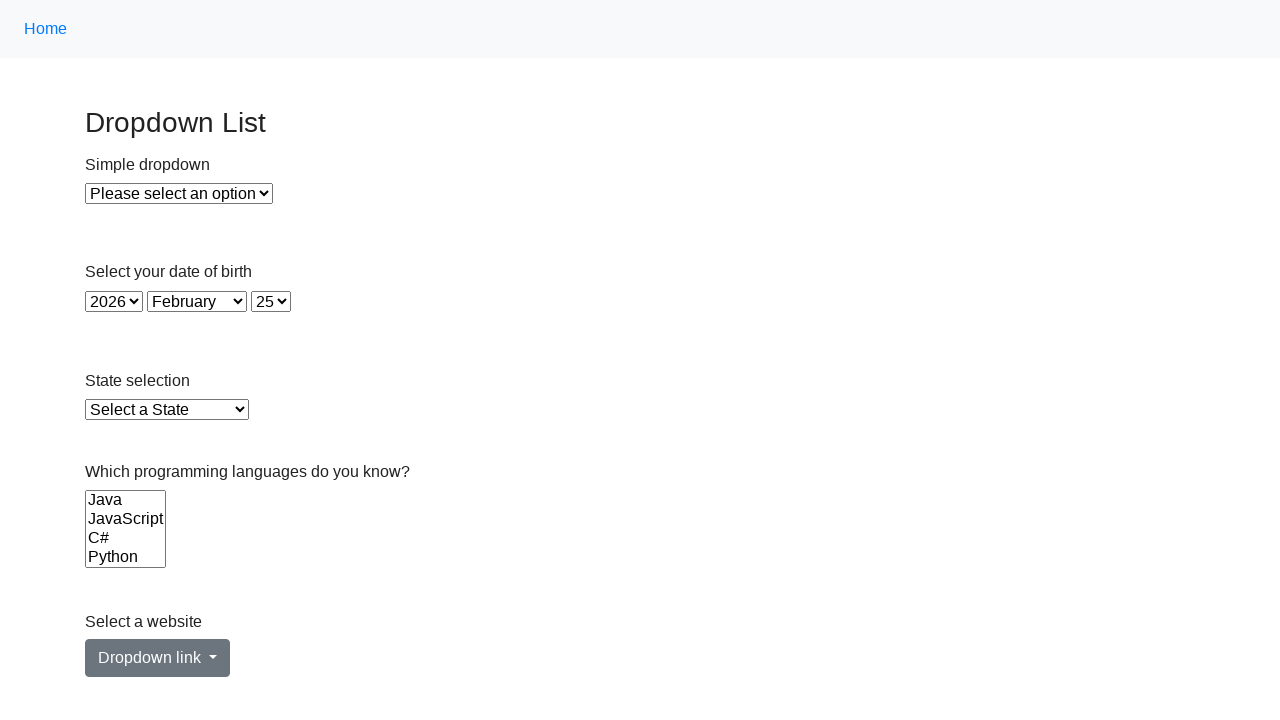

Located multi-select dropdown element for Languages
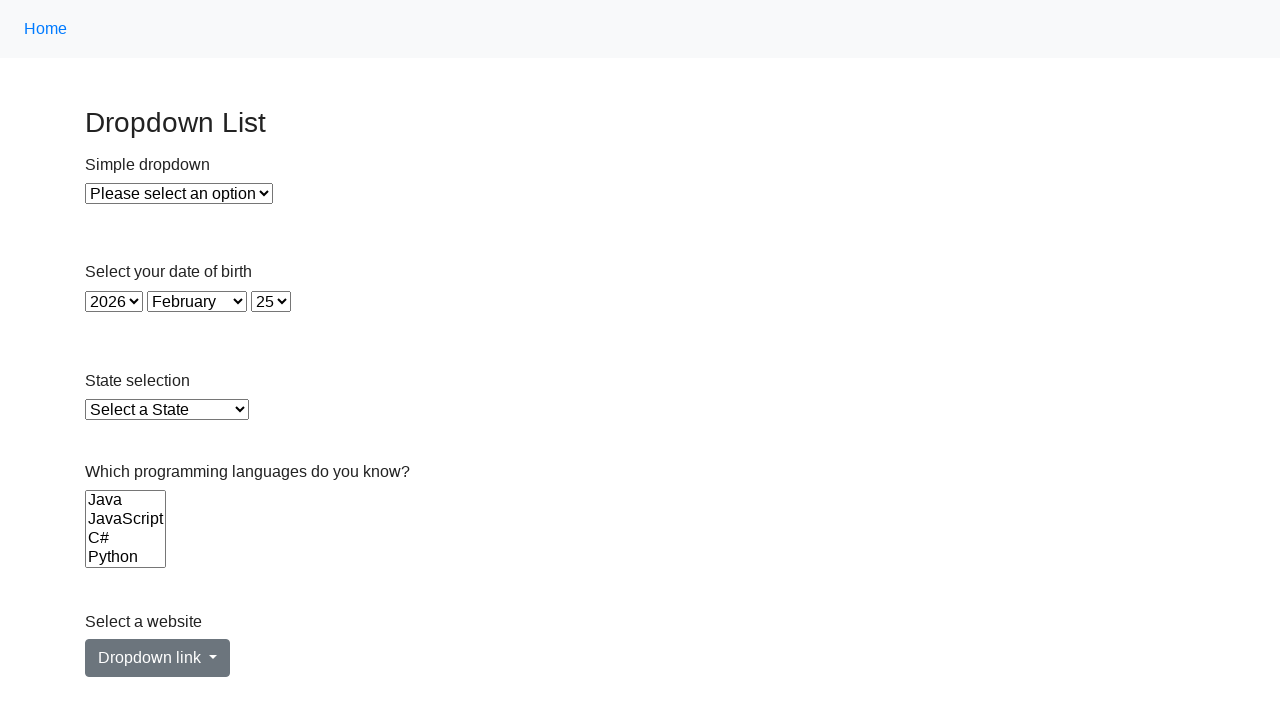

Retrieved all options from the dropdown
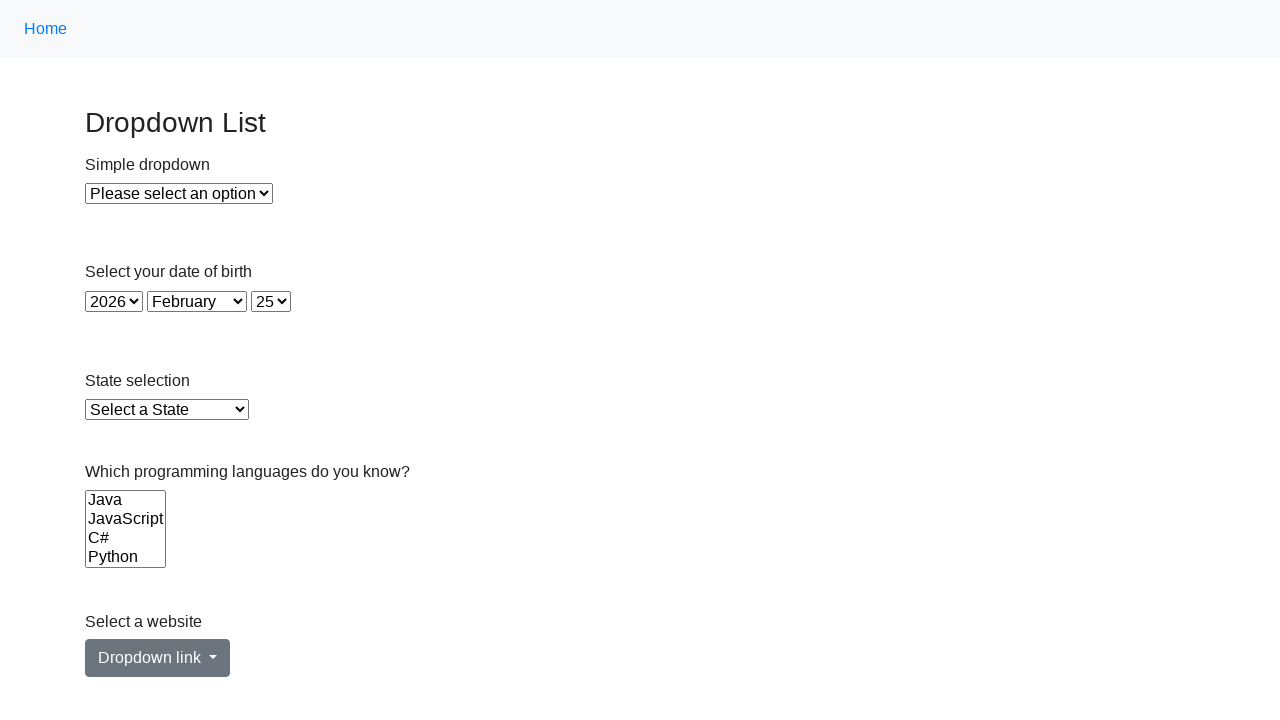

Selected a language option from the dropdown at (126, 500) on select[name='Languages'] >> option >> nth=0
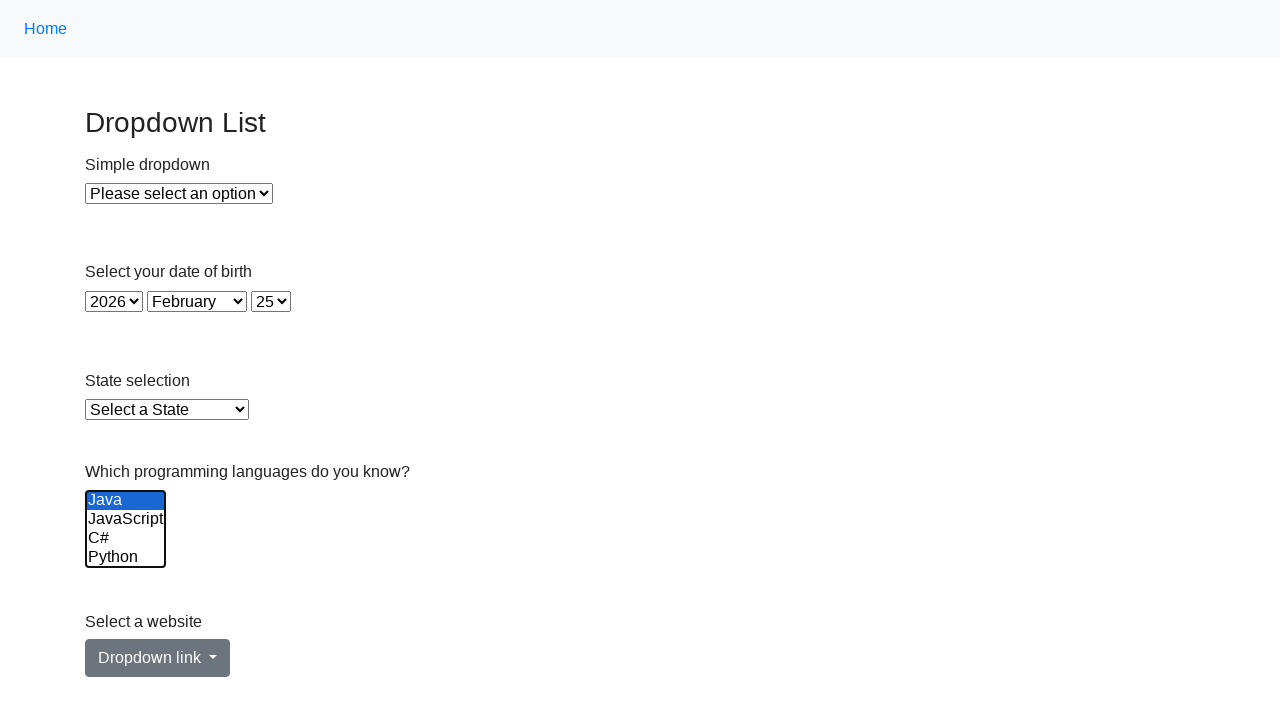

Selected a language option from the dropdown at (126, 519) on select[name='Languages'] >> option >> nth=1
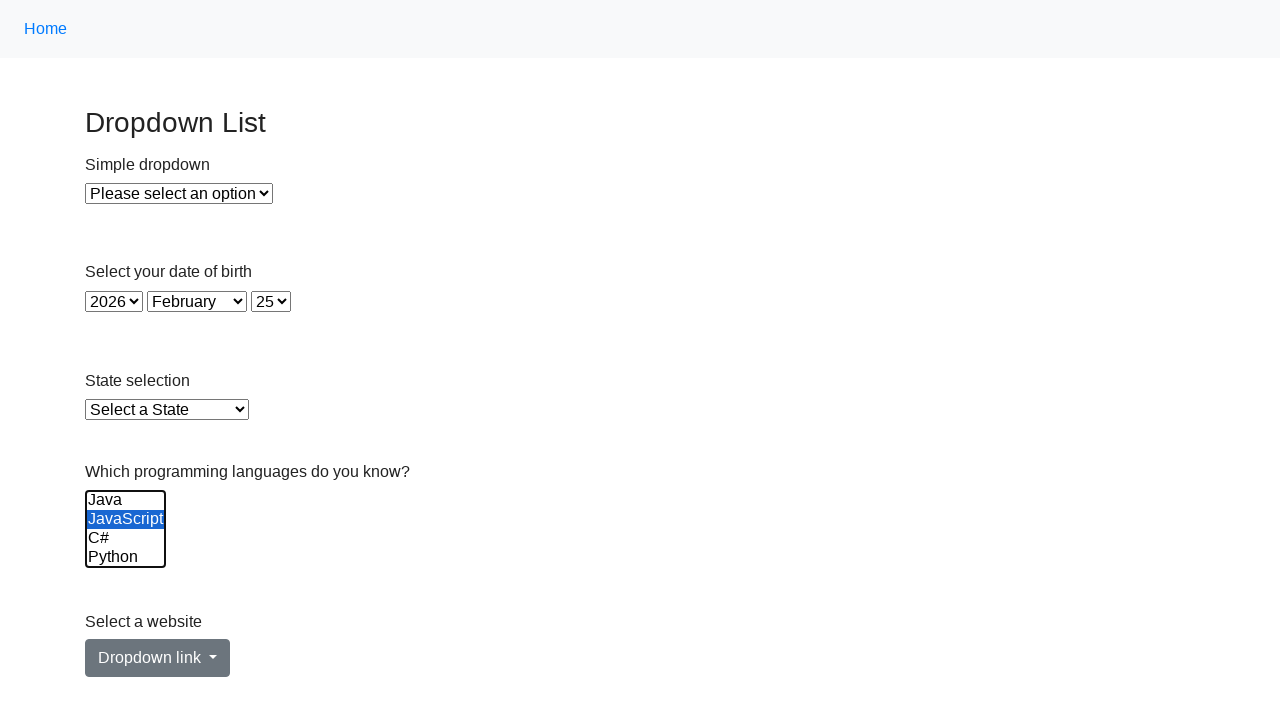

Selected a language option from the dropdown at (126, 538) on select[name='Languages'] >> option >> nth=2
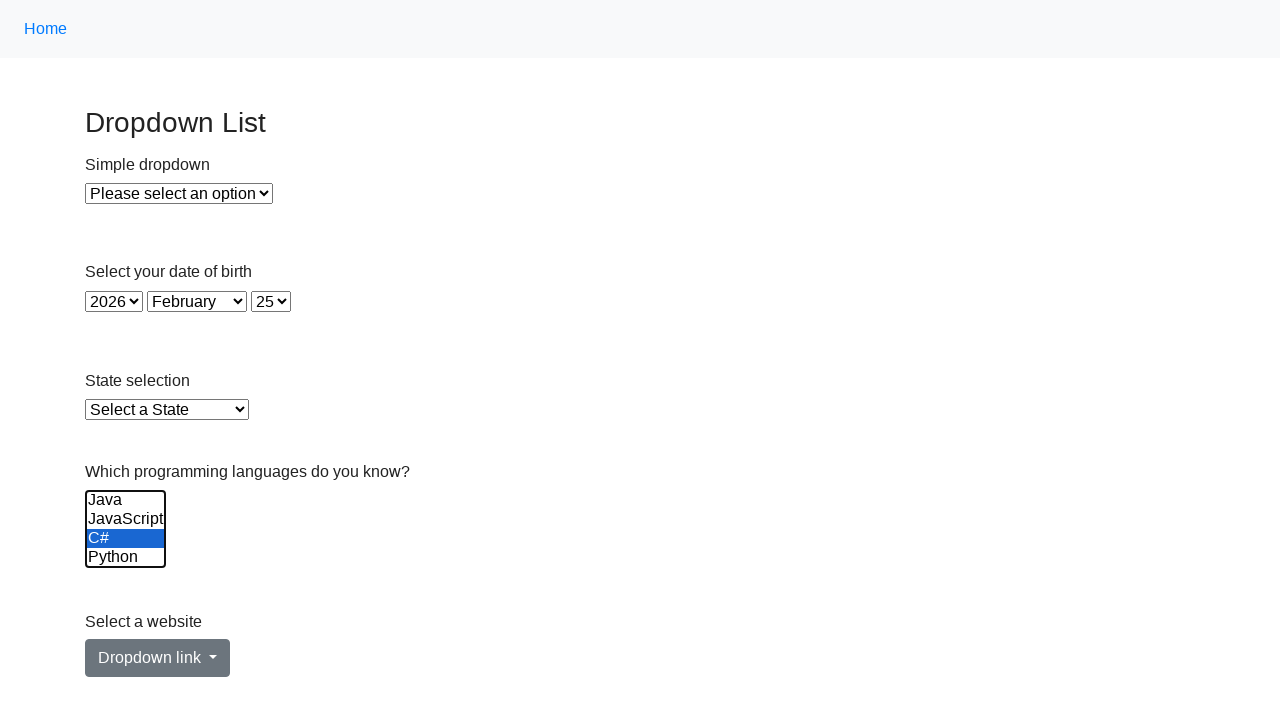

Selected a language option from the dropdown at (126, 558) on select[name='Languages'] >> option >> nth=3
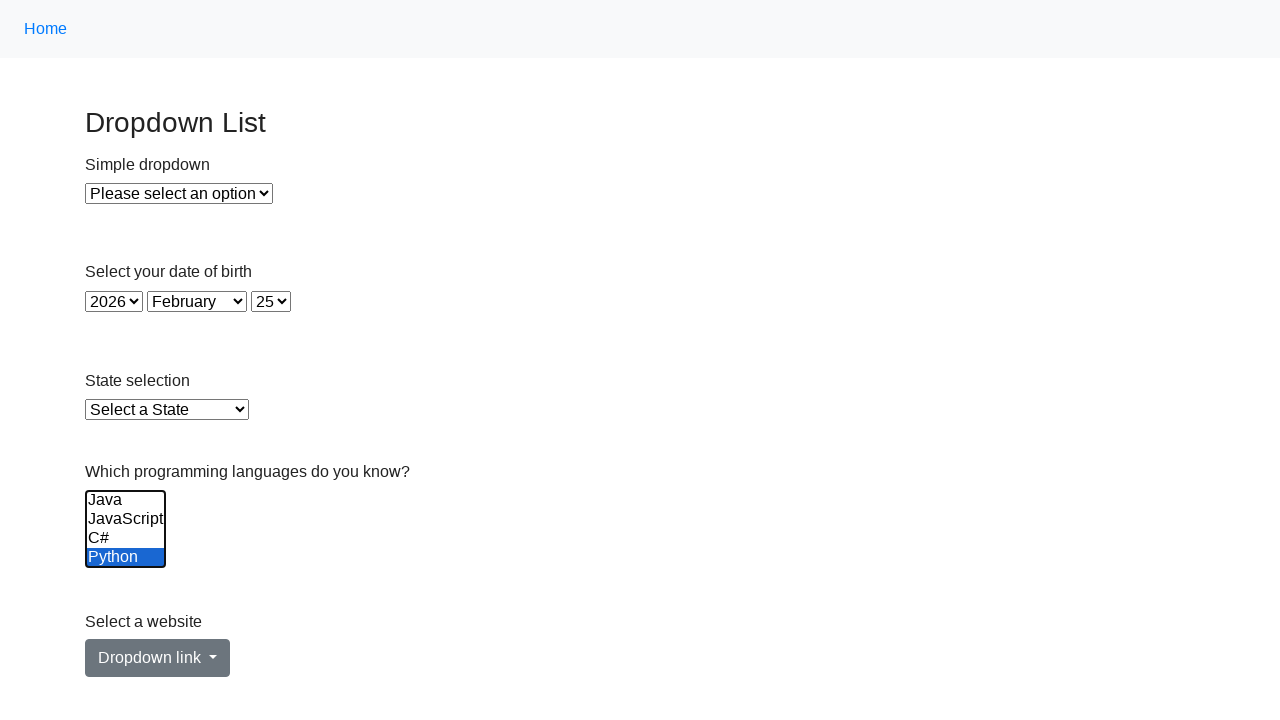

Selected a language option from the dropdown at (126, 539) on select[name='Languages'] >> option >> nth=4
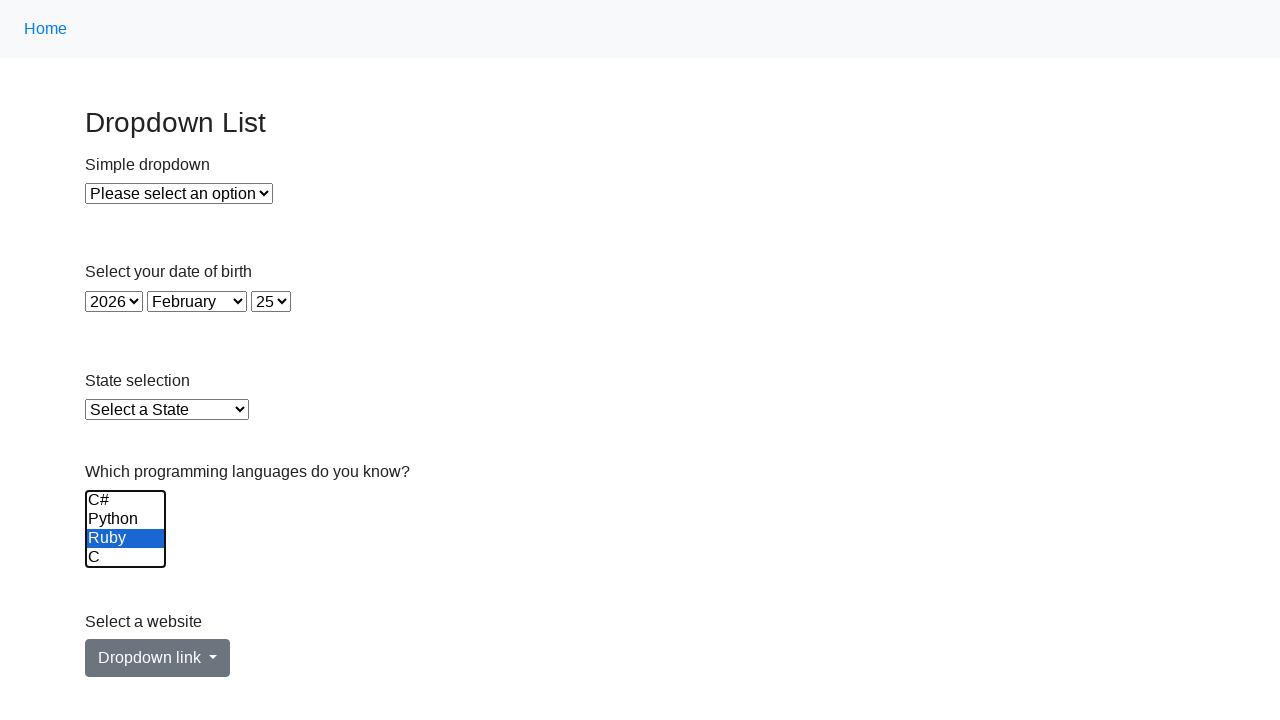

Selected a language option from the dropdown at (126, 558) on select[name='Languages'] >> option >> nth=5
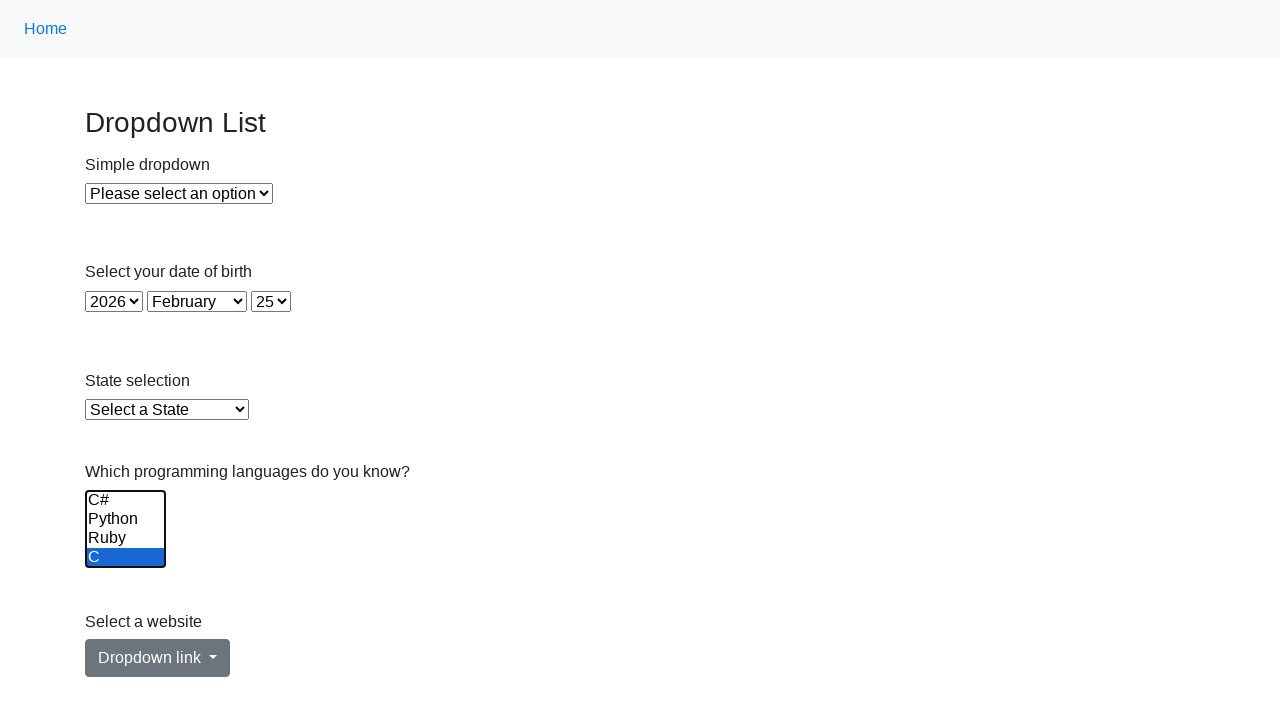

Pressed Control key
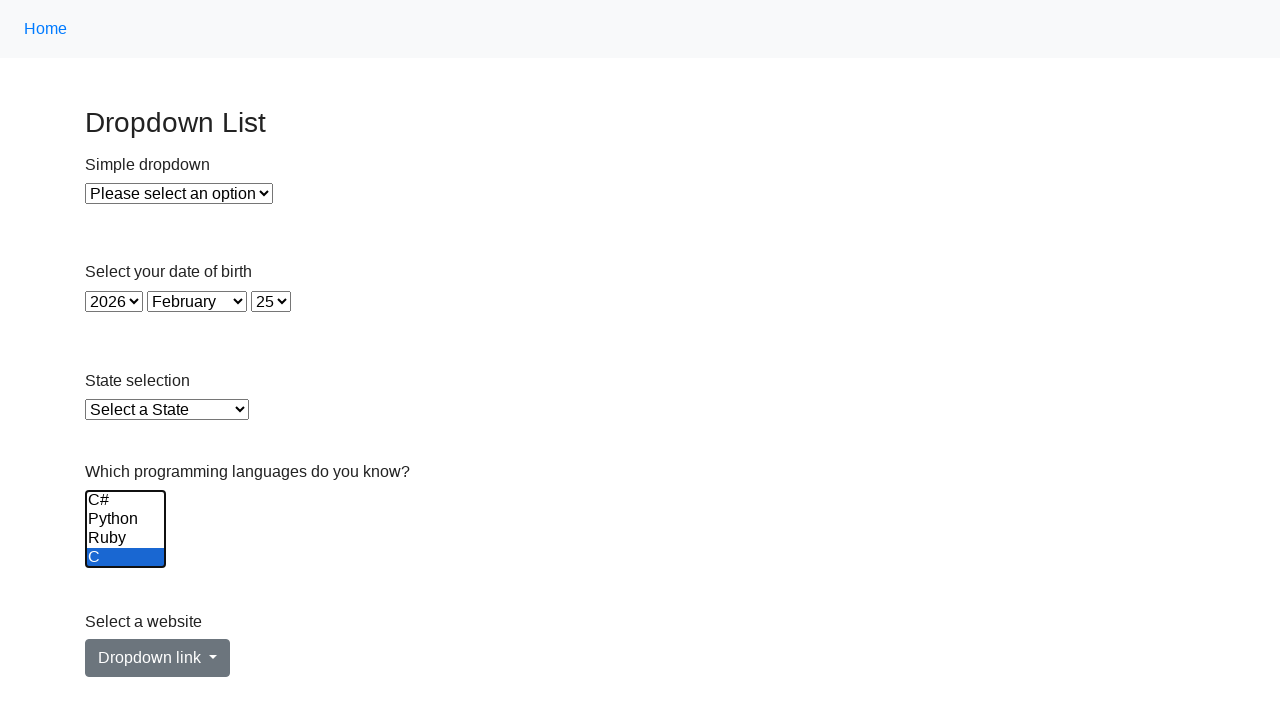

Clicked language option while holding Control to deselect at (126, 500) on select[name='Languages'] >> option >> nth=0
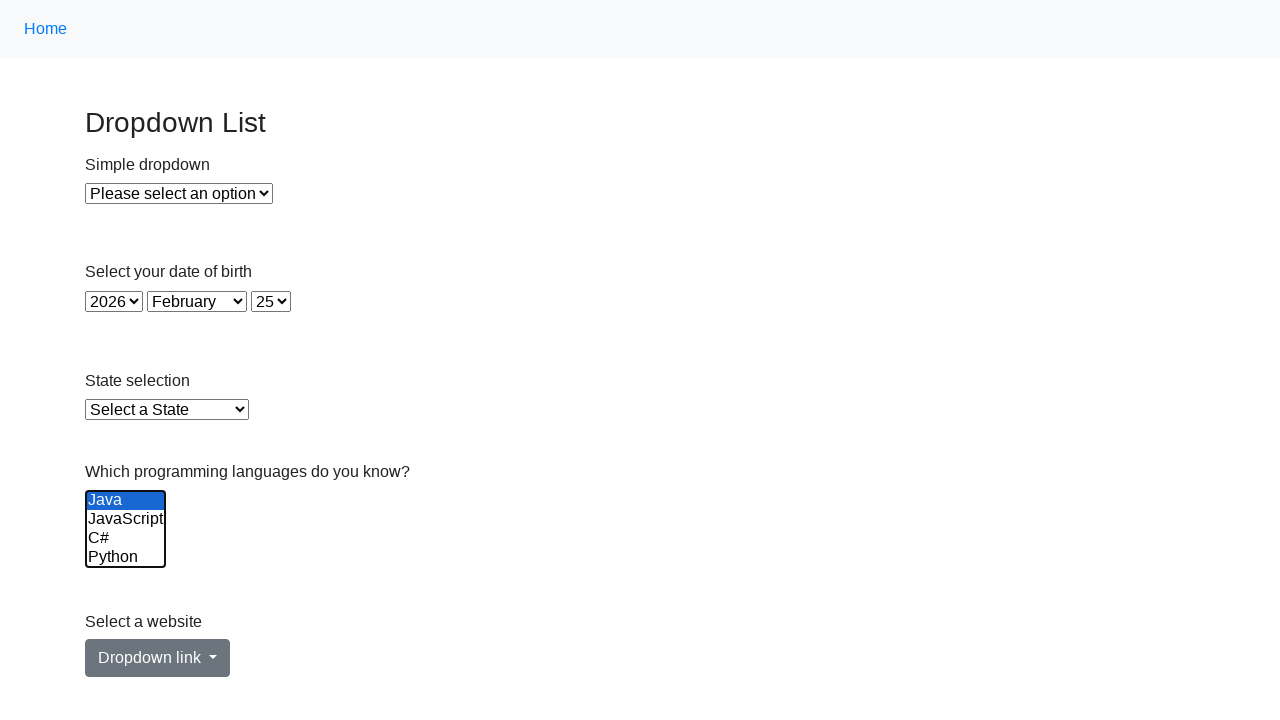

Released Control key
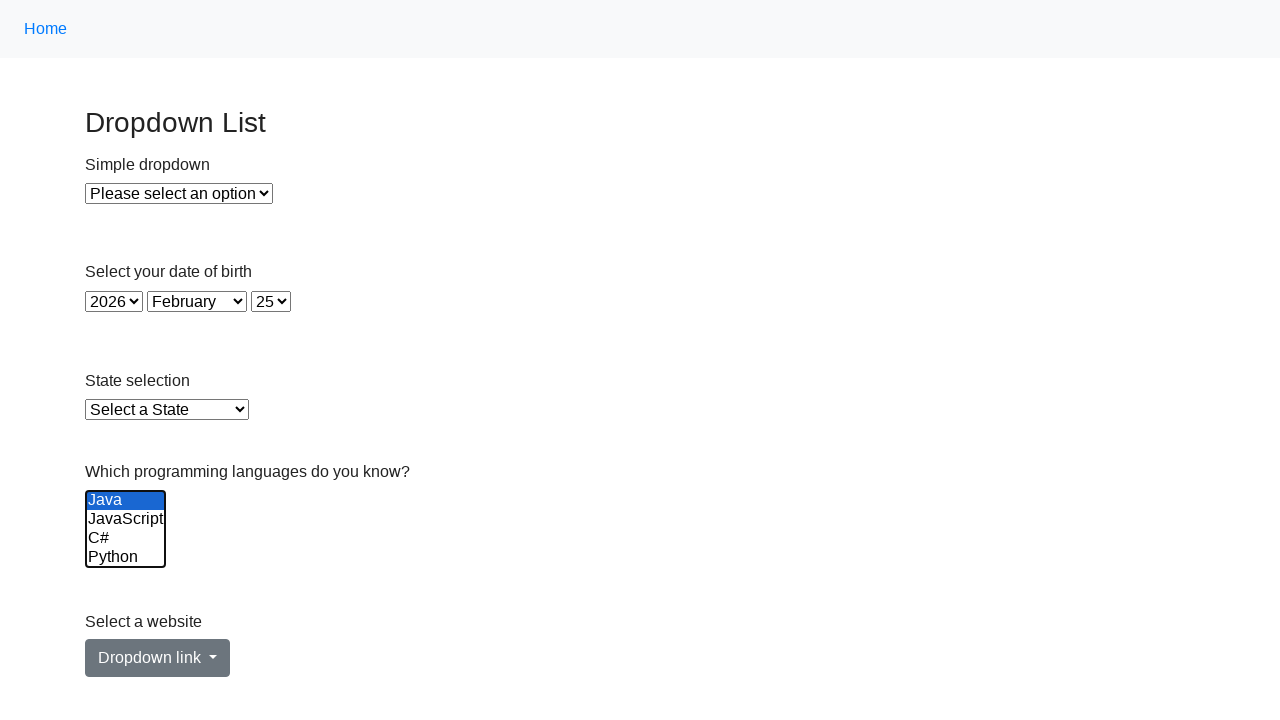

Pressed Control key
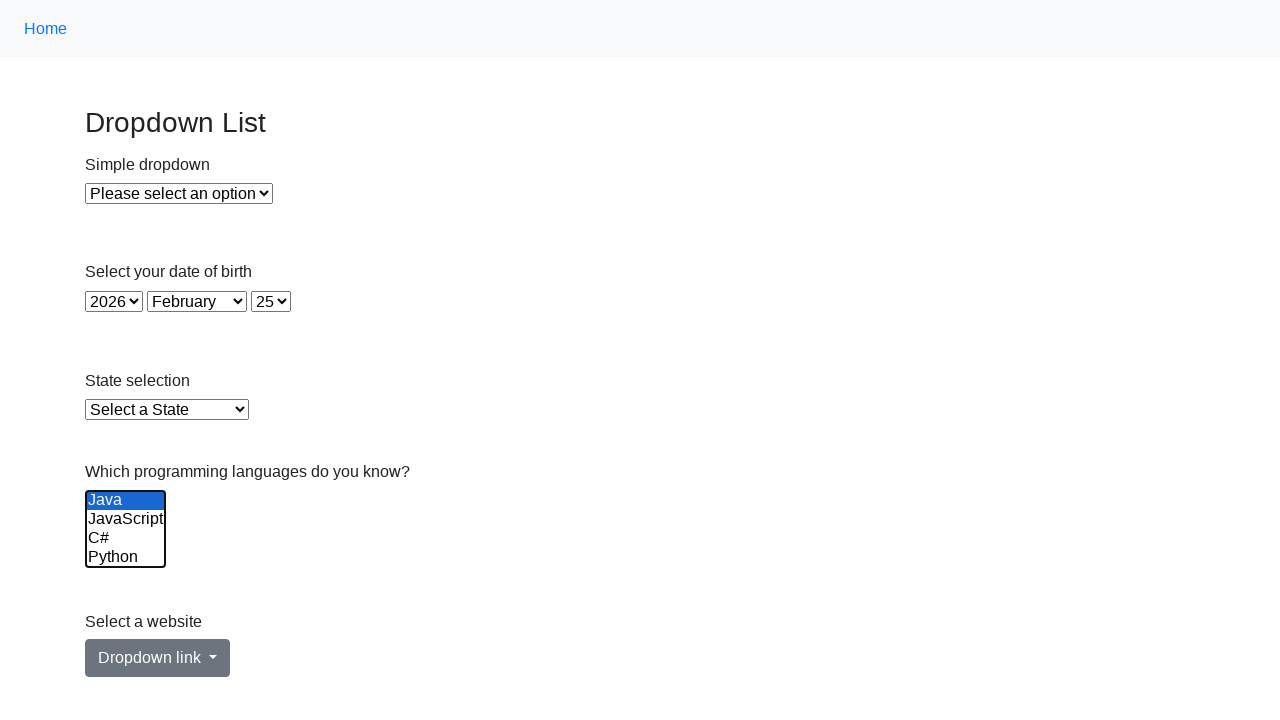

Clicked language option while holding Control to deselect at (126, 519) on select[name='Languages'] >> option >> nth=1
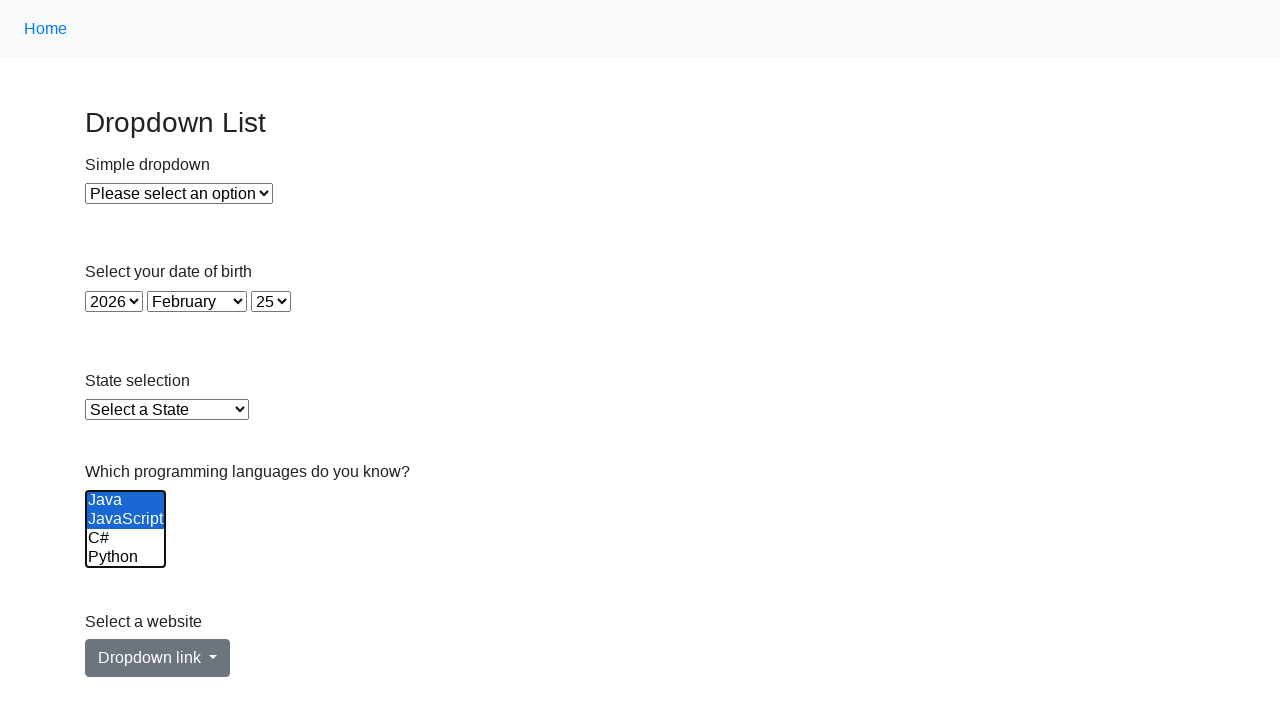

Released Control key
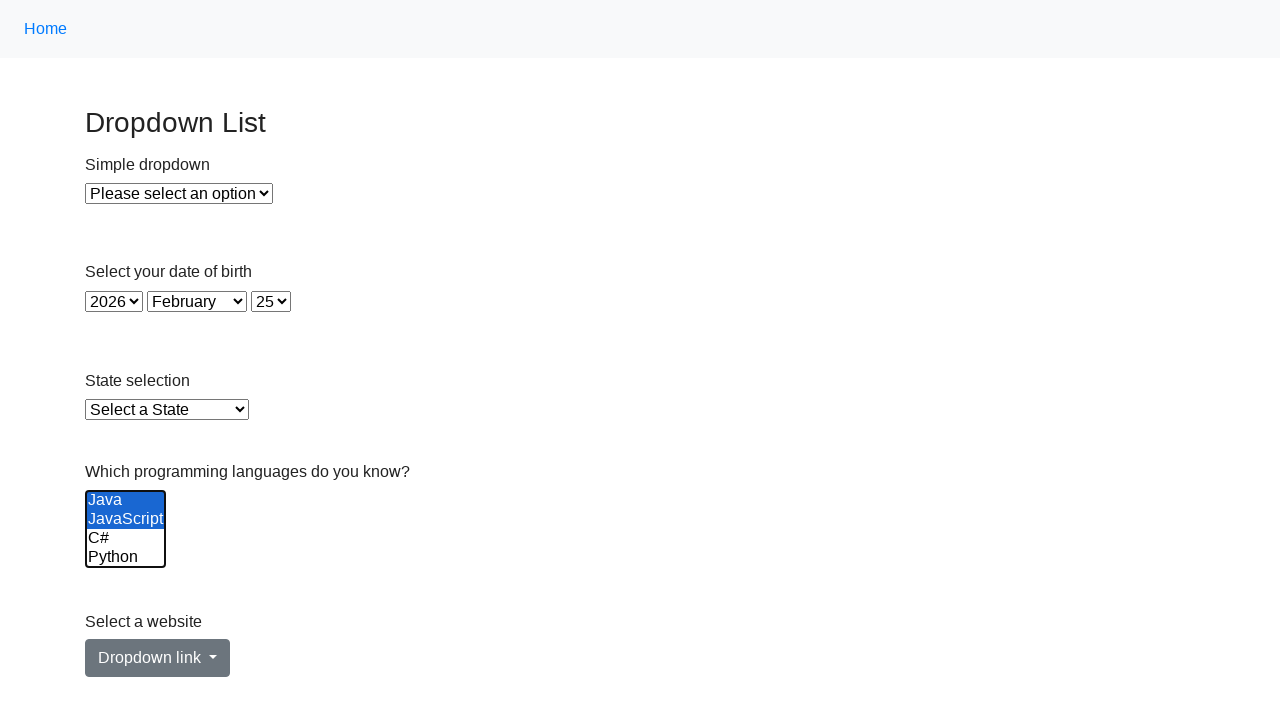

Pressed Control key
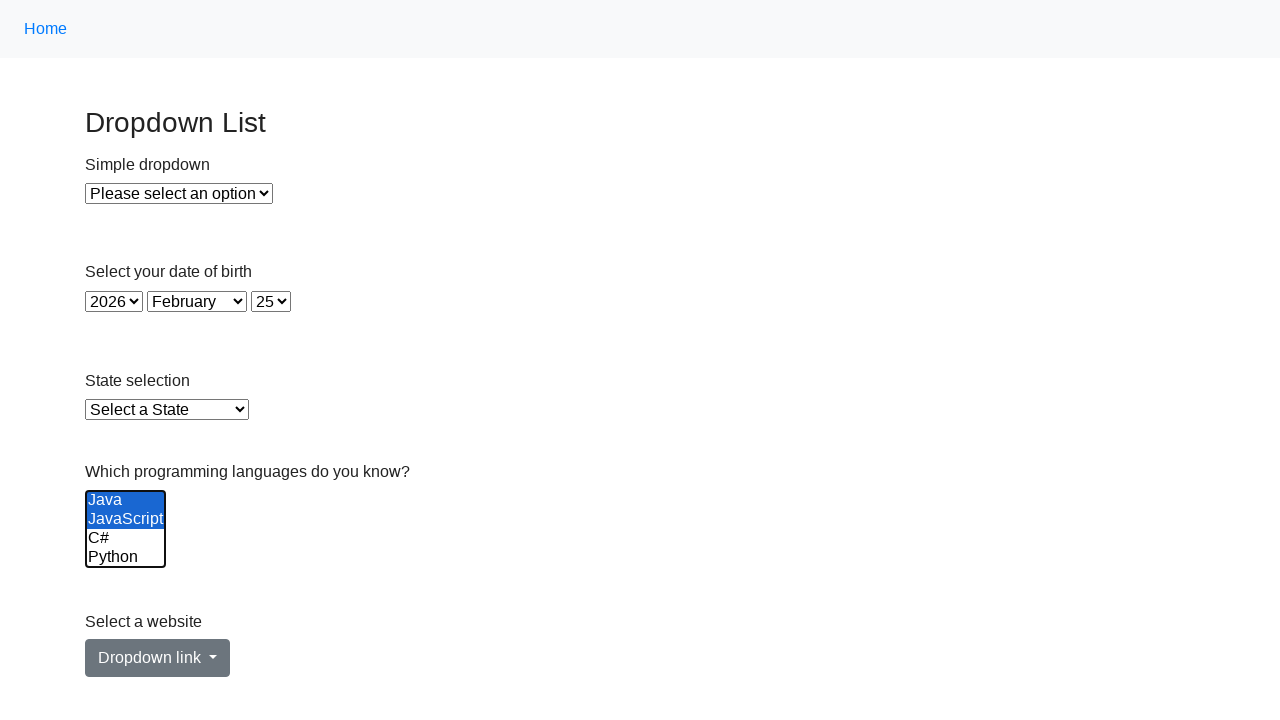

Clicked language option while holding Control to deselect at (126, 538) on select[name='Languages'] >> option >> nth=2
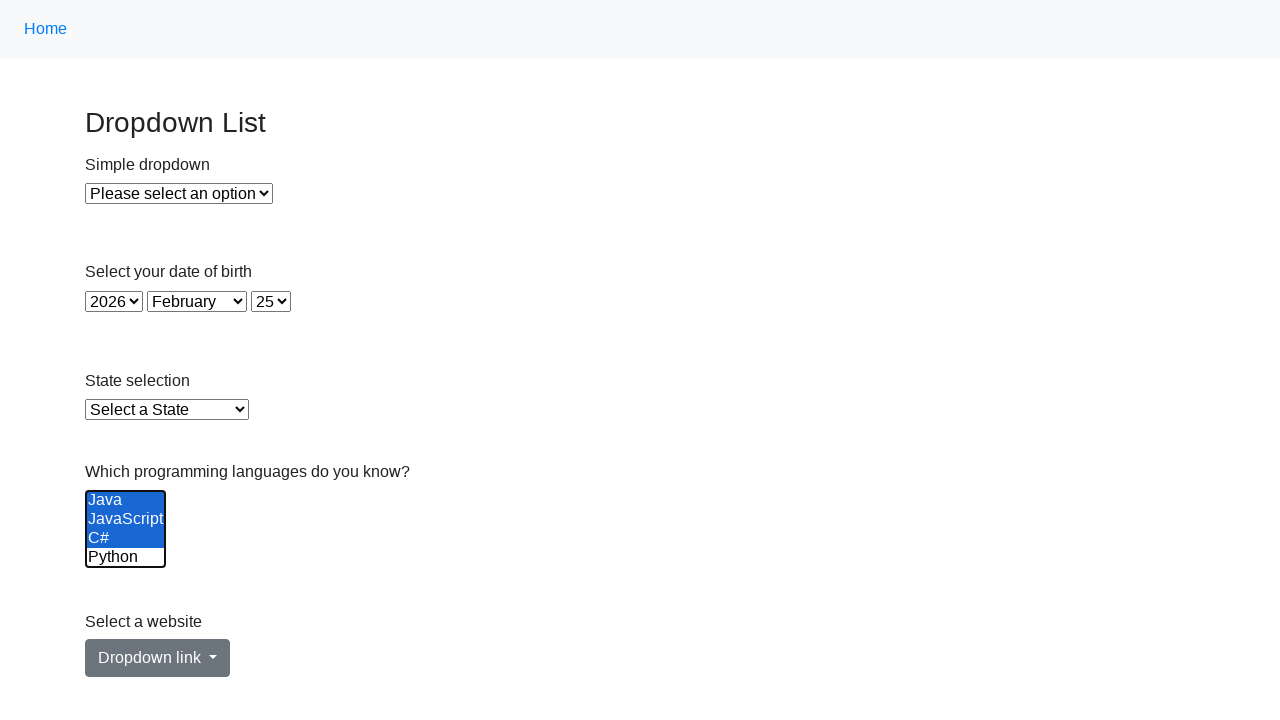

Released Control key
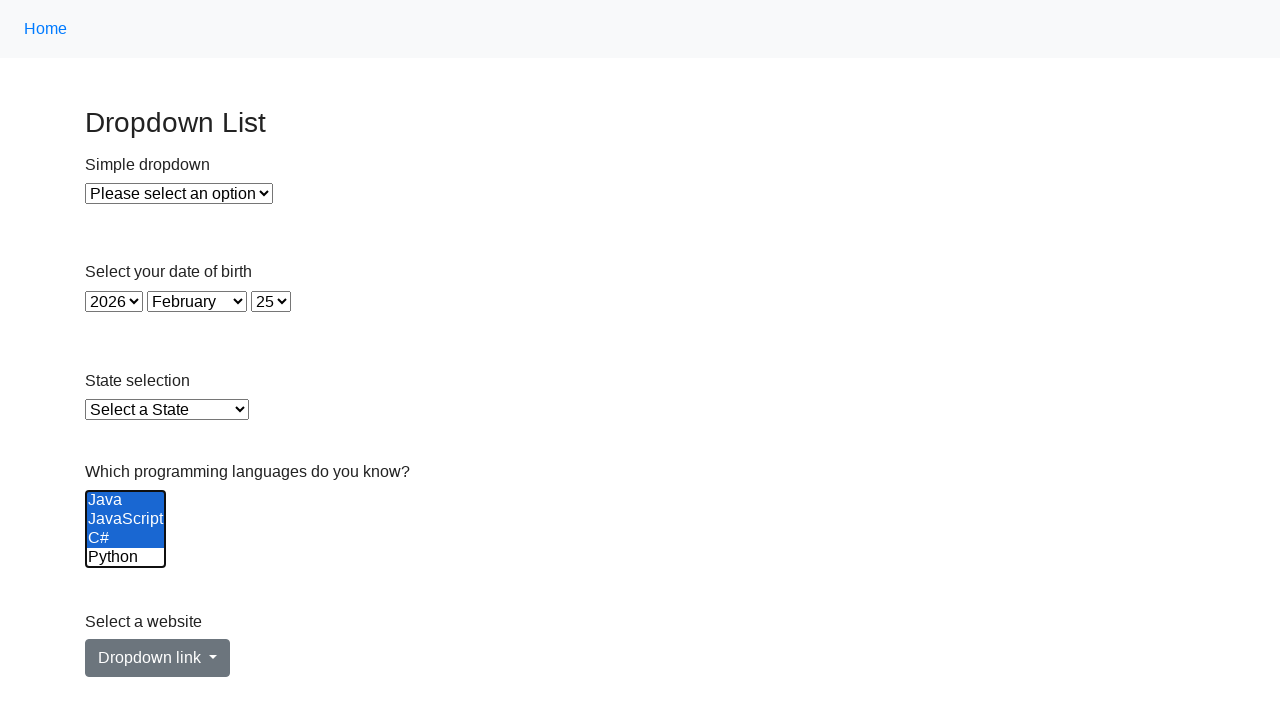

Pressed Control key
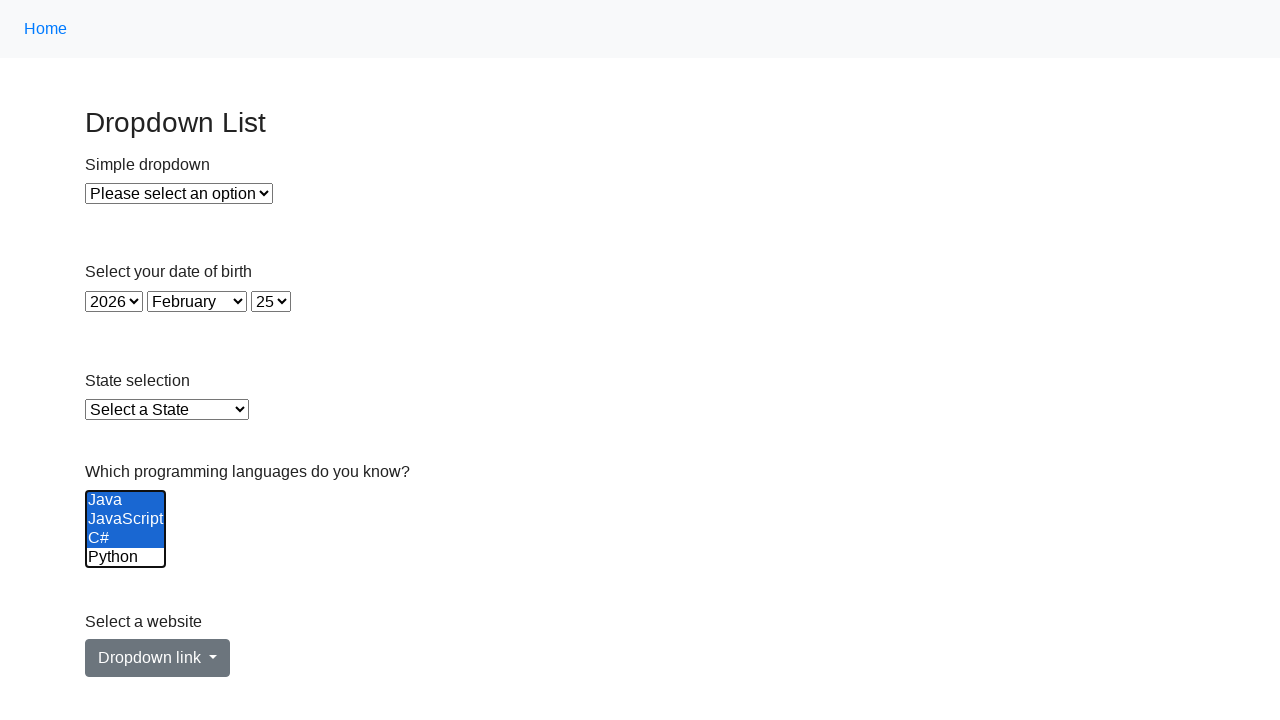

Clicked language option while holding Control to deselect at (126, 558) on select[name='Languages'] >> option >> nth=3
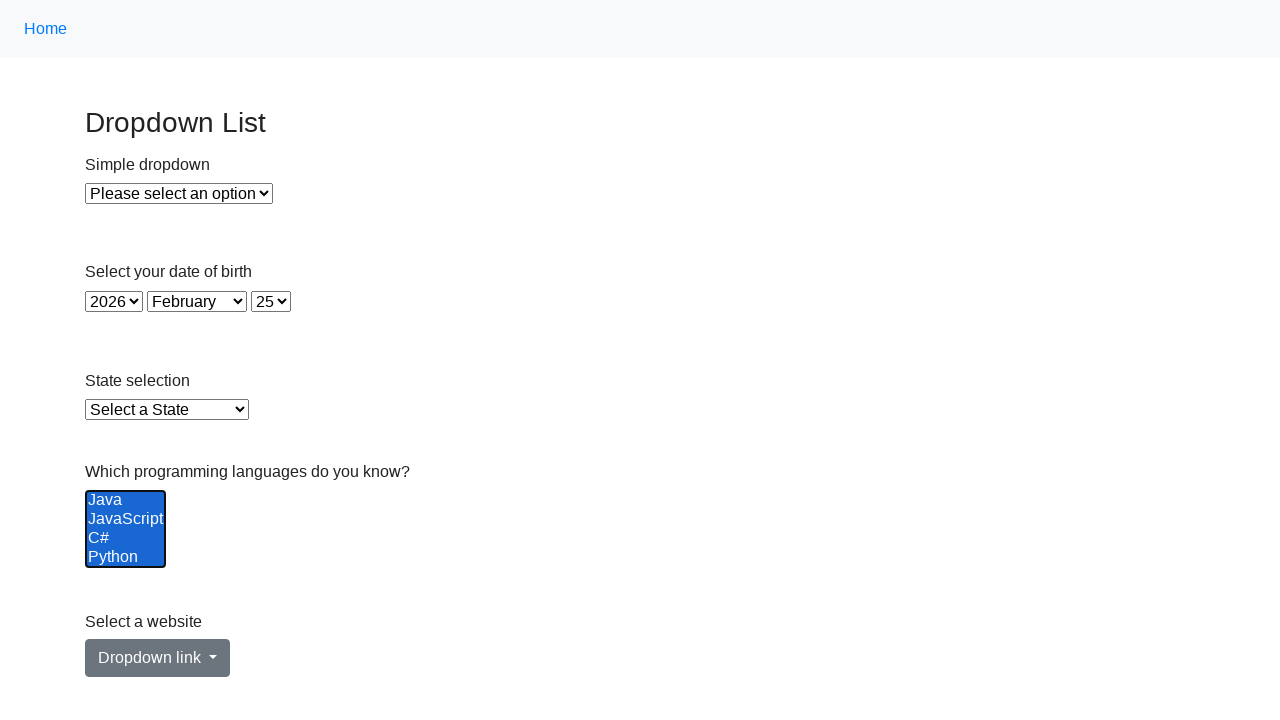

Released Control key
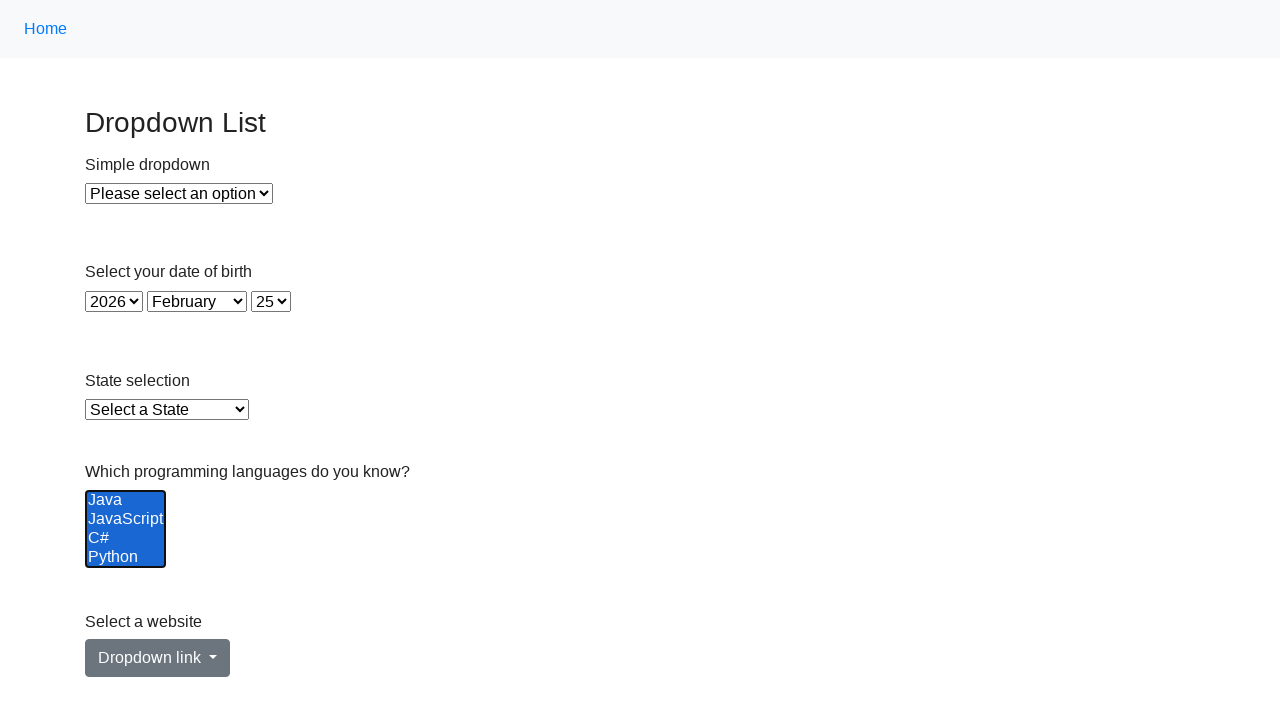

Pressed Control key
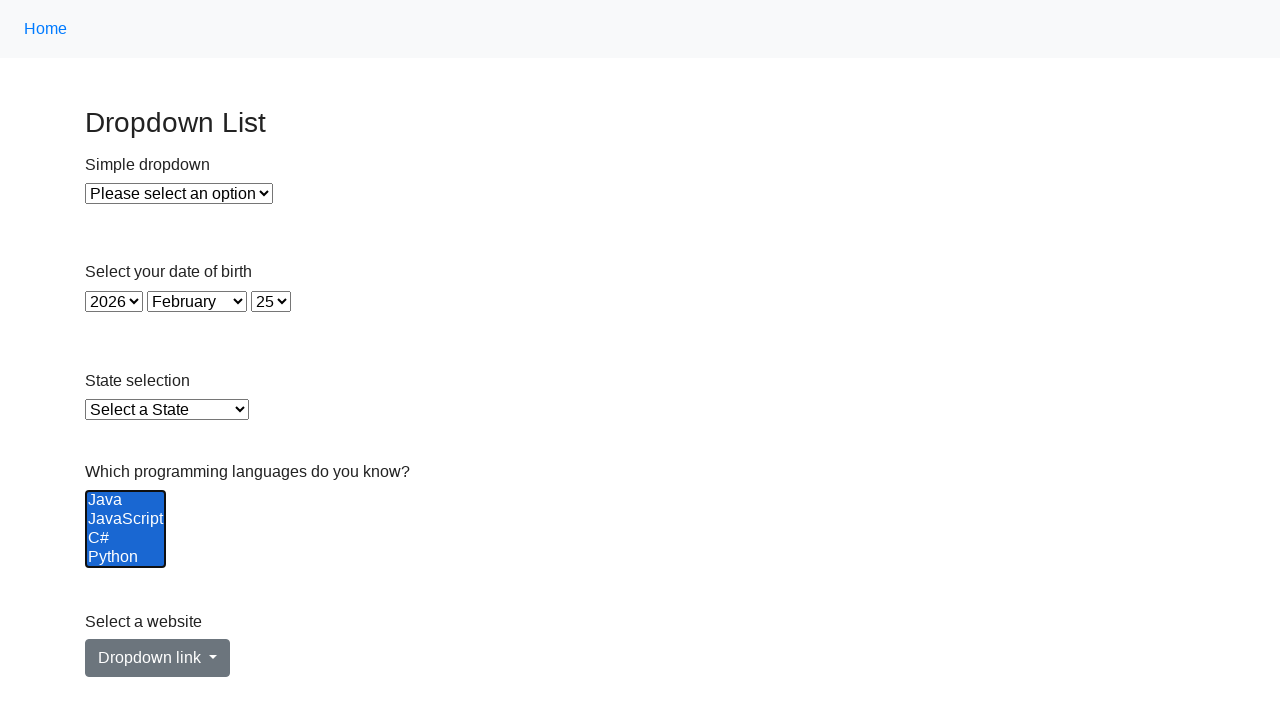

Clicked language option while holding Control to deselect at (126, 539) on select[name='Languages'] >> option >> nth=4
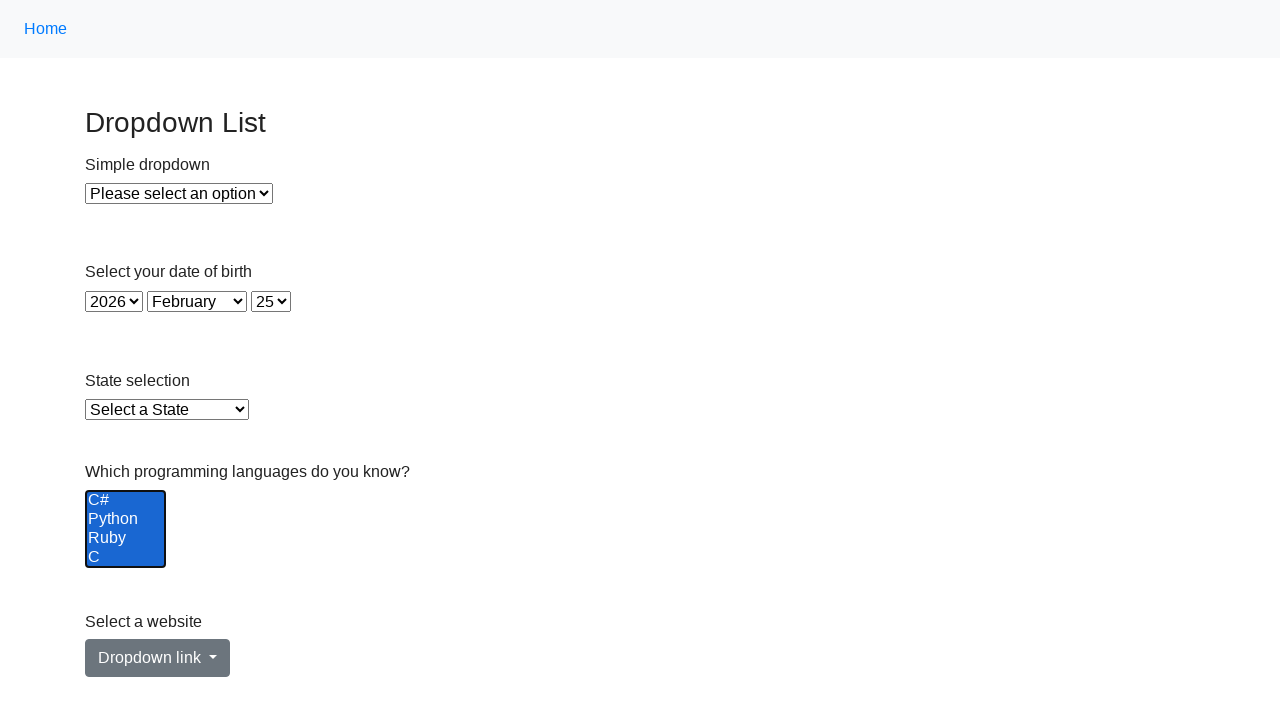

Released Control key
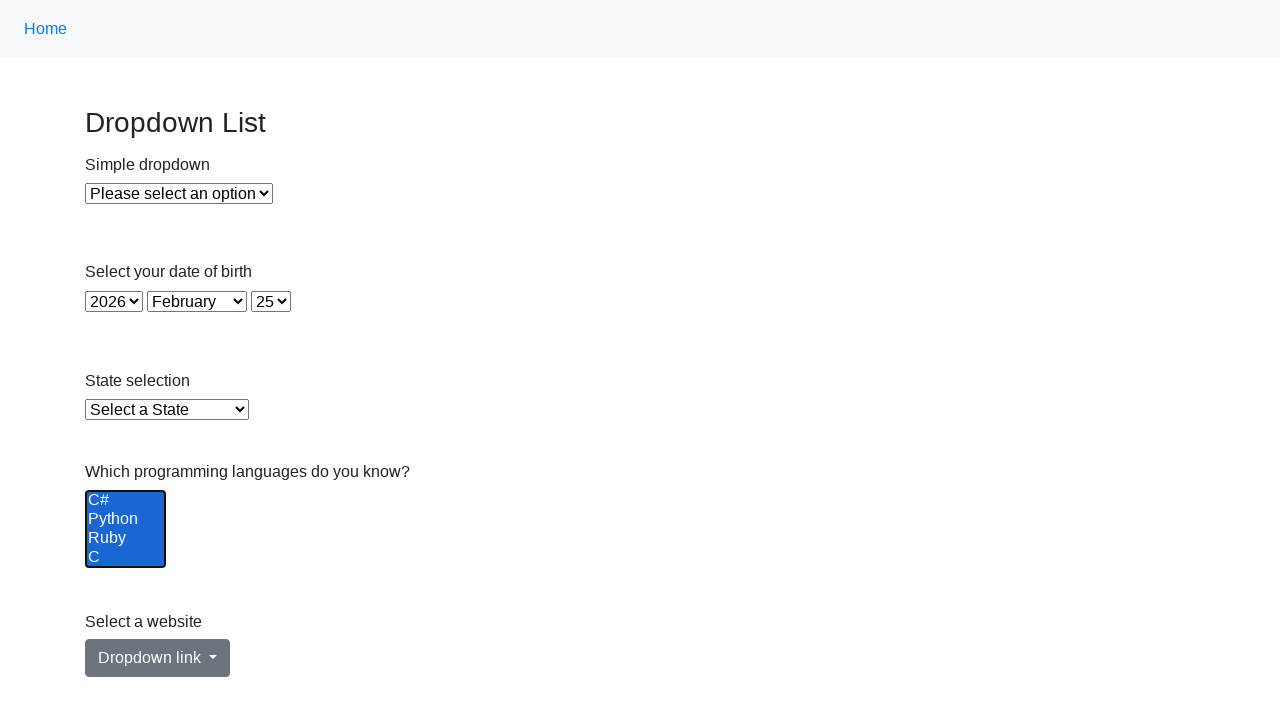

Pressed Control key
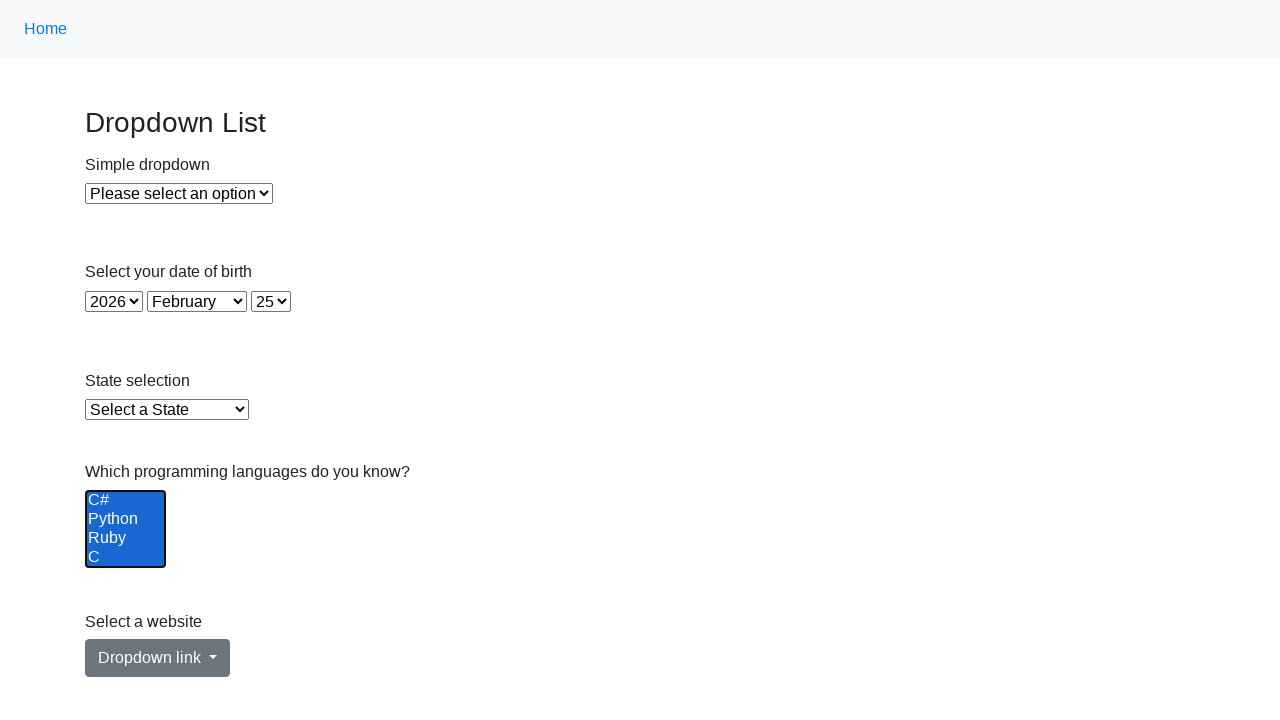

Clicked language option while holding Control to deselect at (126, 558) on select[name='Languages'] >> option >> nth=5
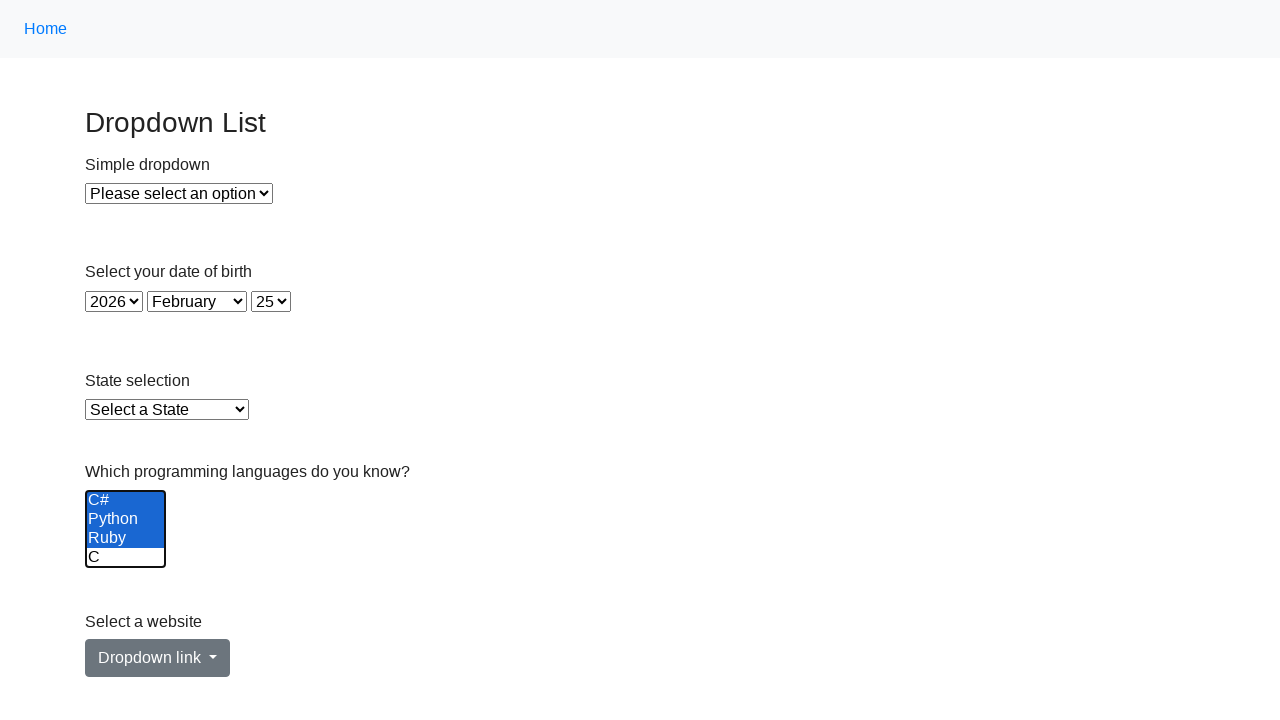

Released Control key
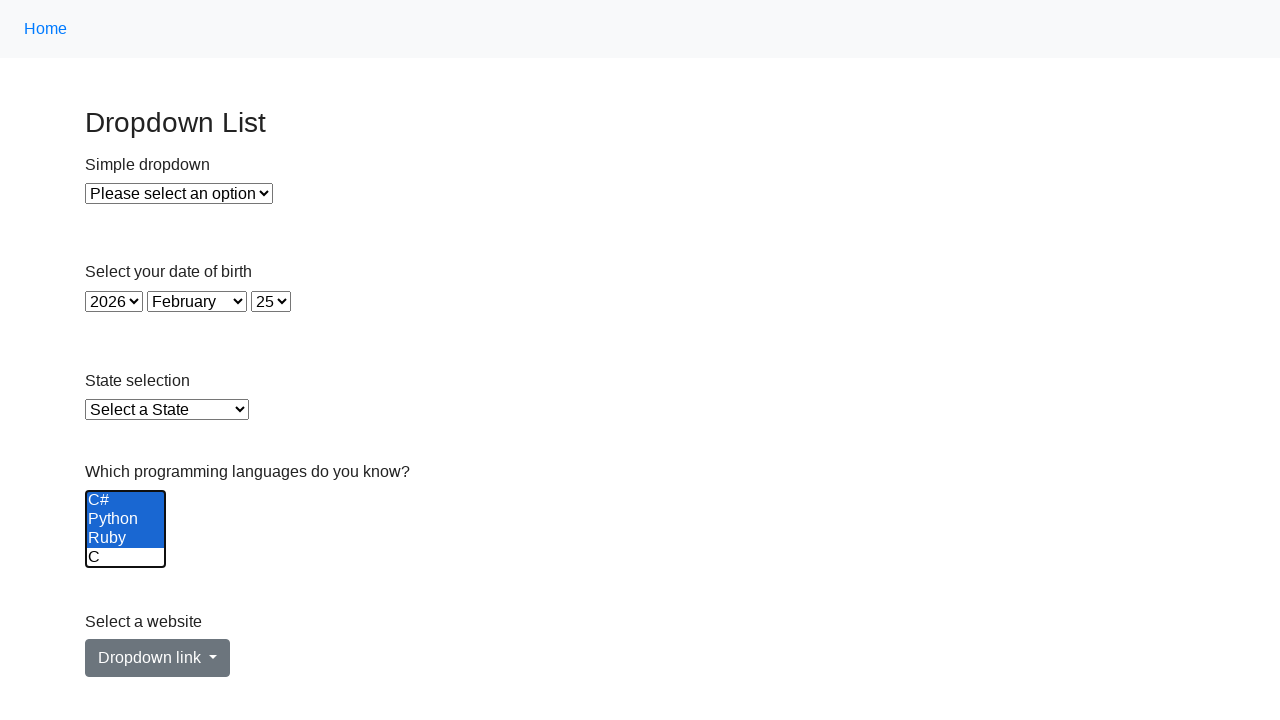

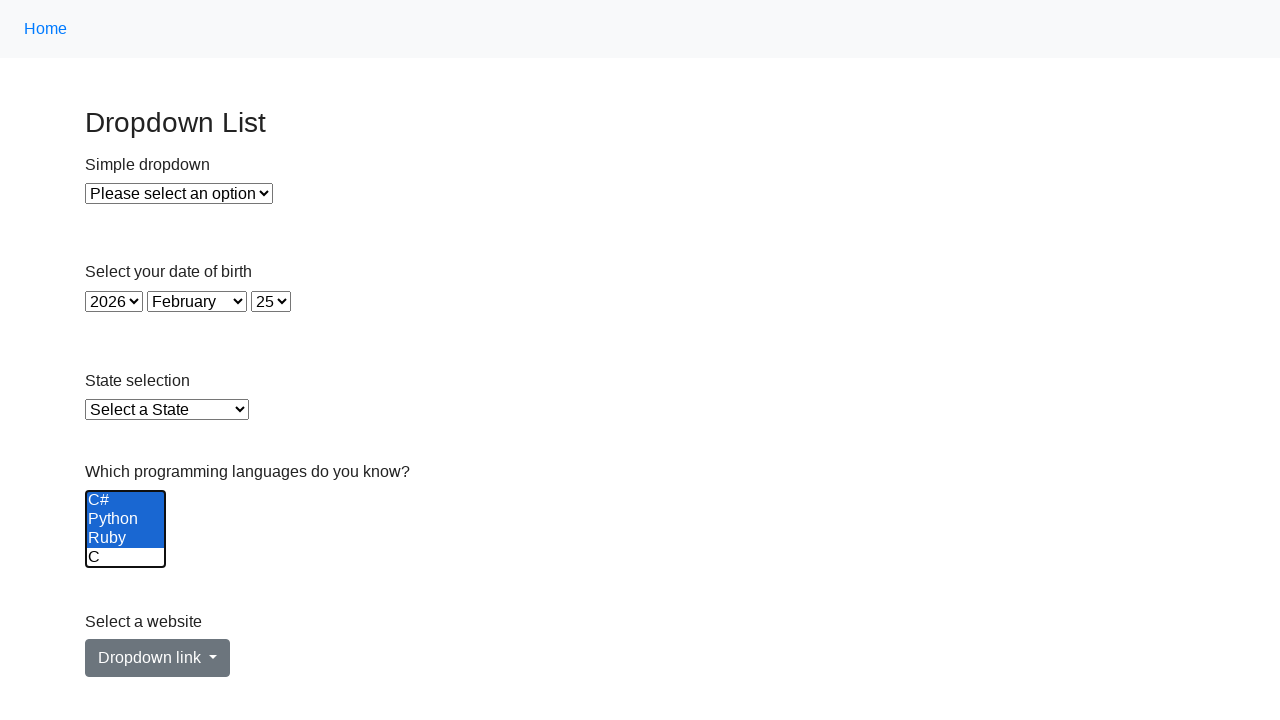